Tests dropdown selection functionality on a registration form by selecting a marital status option from a select element.

Starting URL: https://estivalet.github.io/robot-static-testing-site/cadastro/index.html

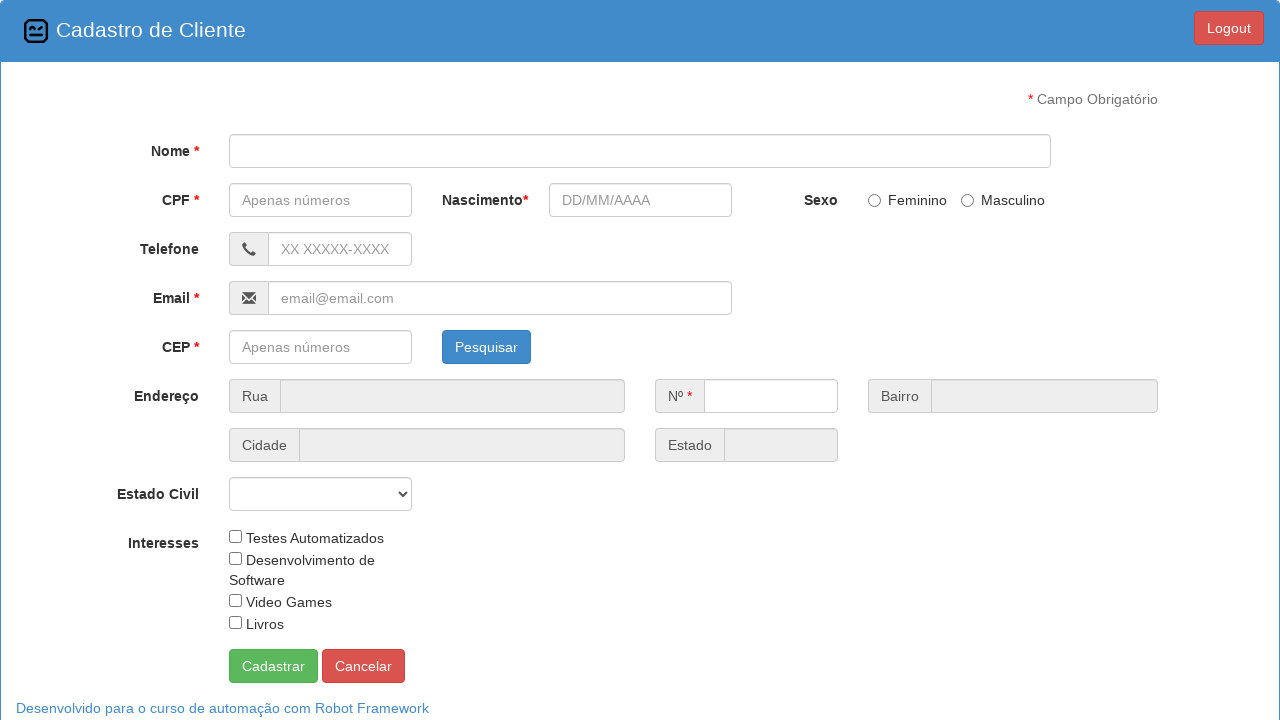

Navigated to registration form page
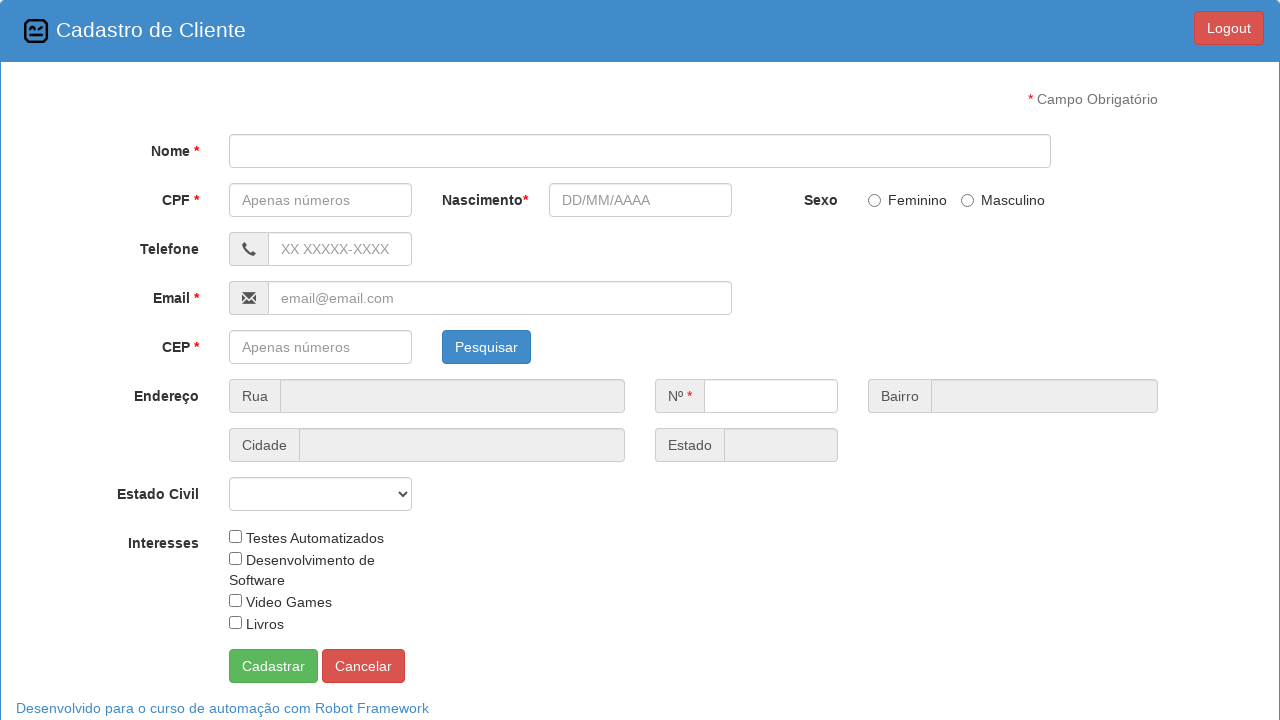

Selected 'Casado(a)' from marital status dropdown on #estado-civil
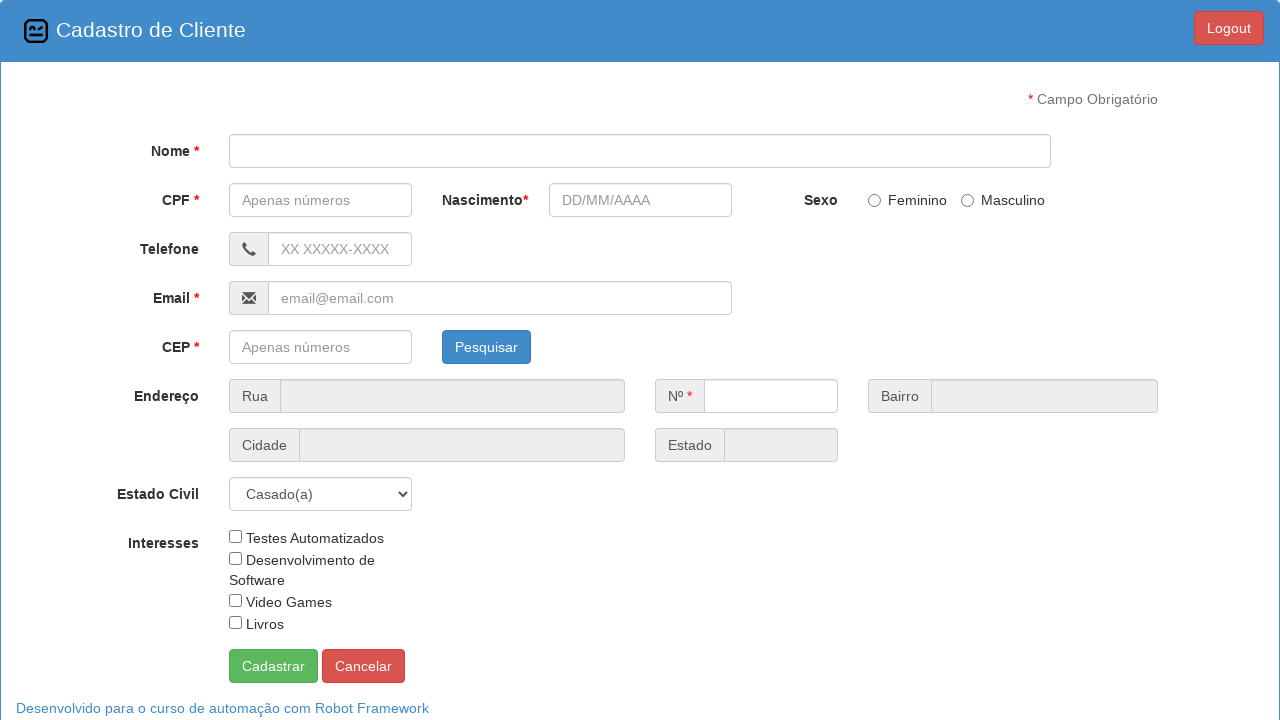

Waited 1 second to observe the dropdown selection
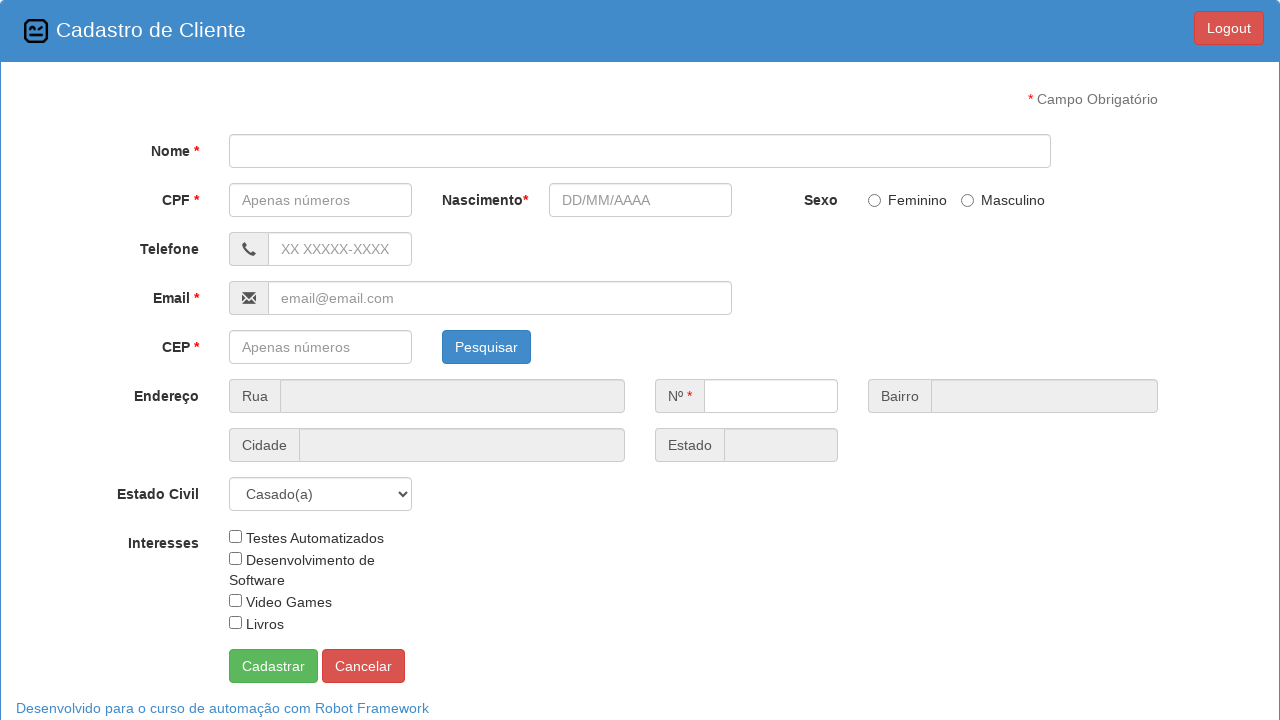

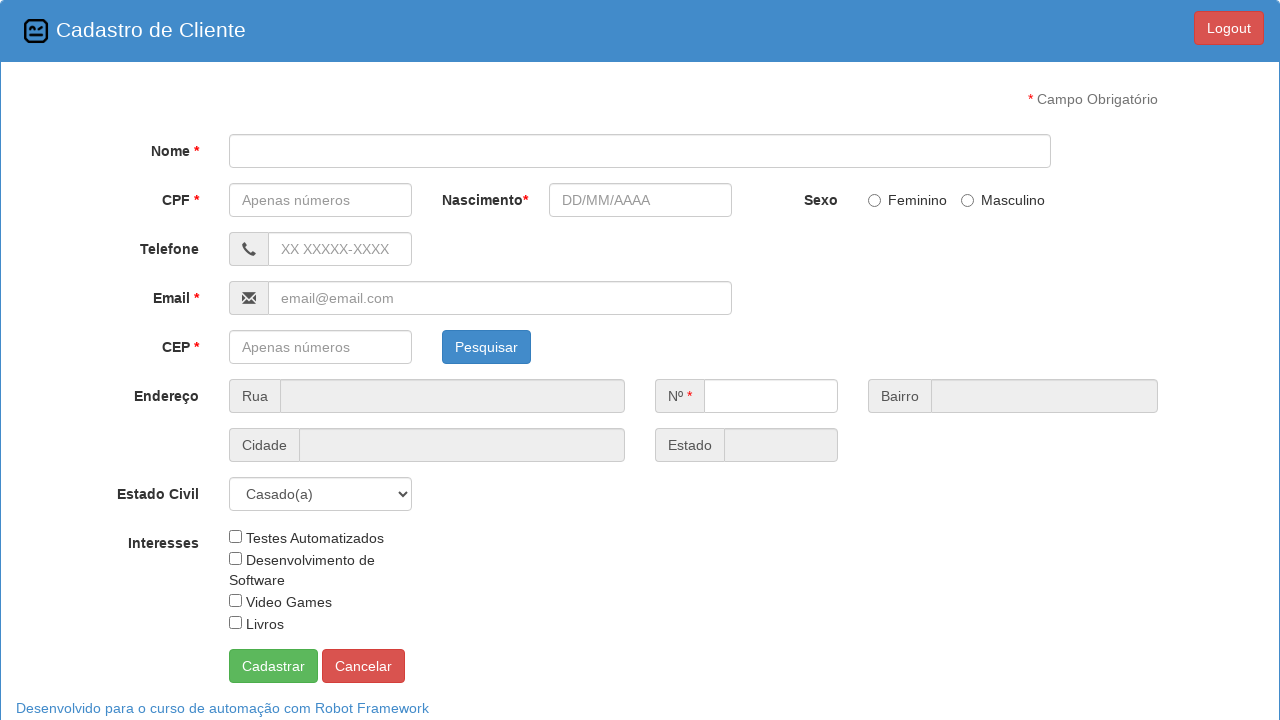